Navigates to SpiceJet website, handles alerts, selects one-way flight option, and clicks on the origin field

Starting URL: https://www.spicejet.com/

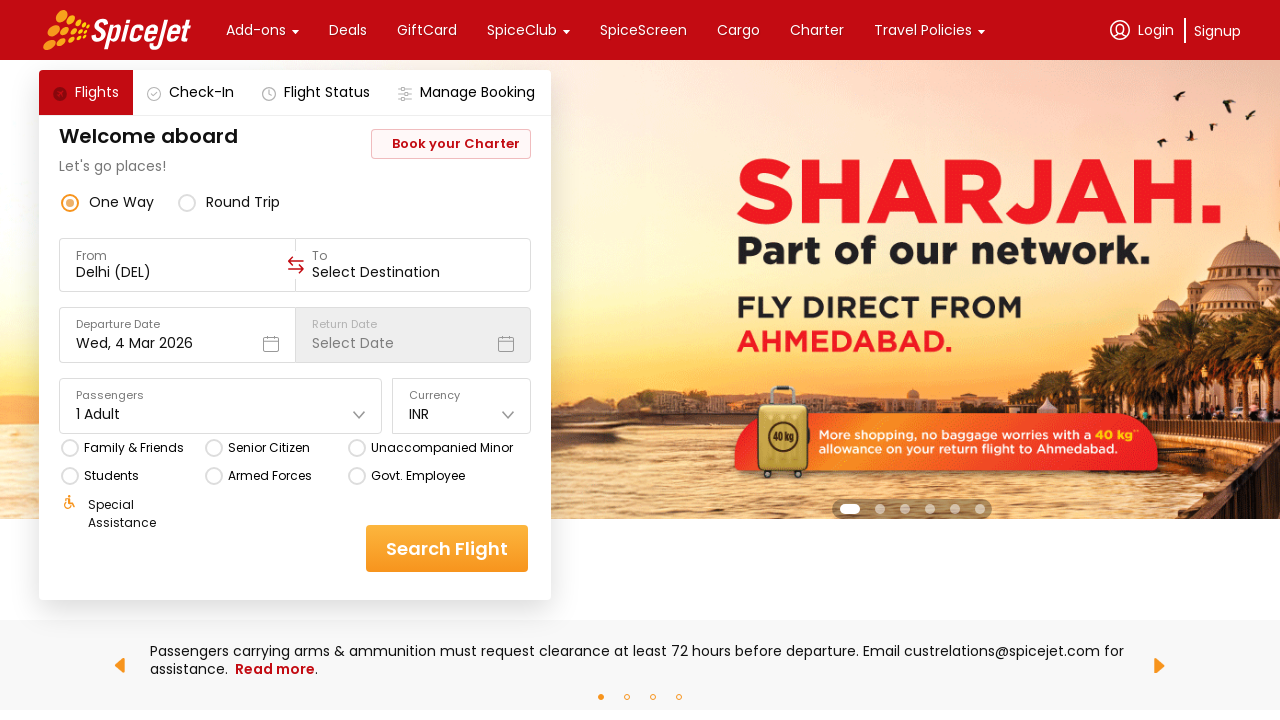

Set up dialog handler to dismiss alerts
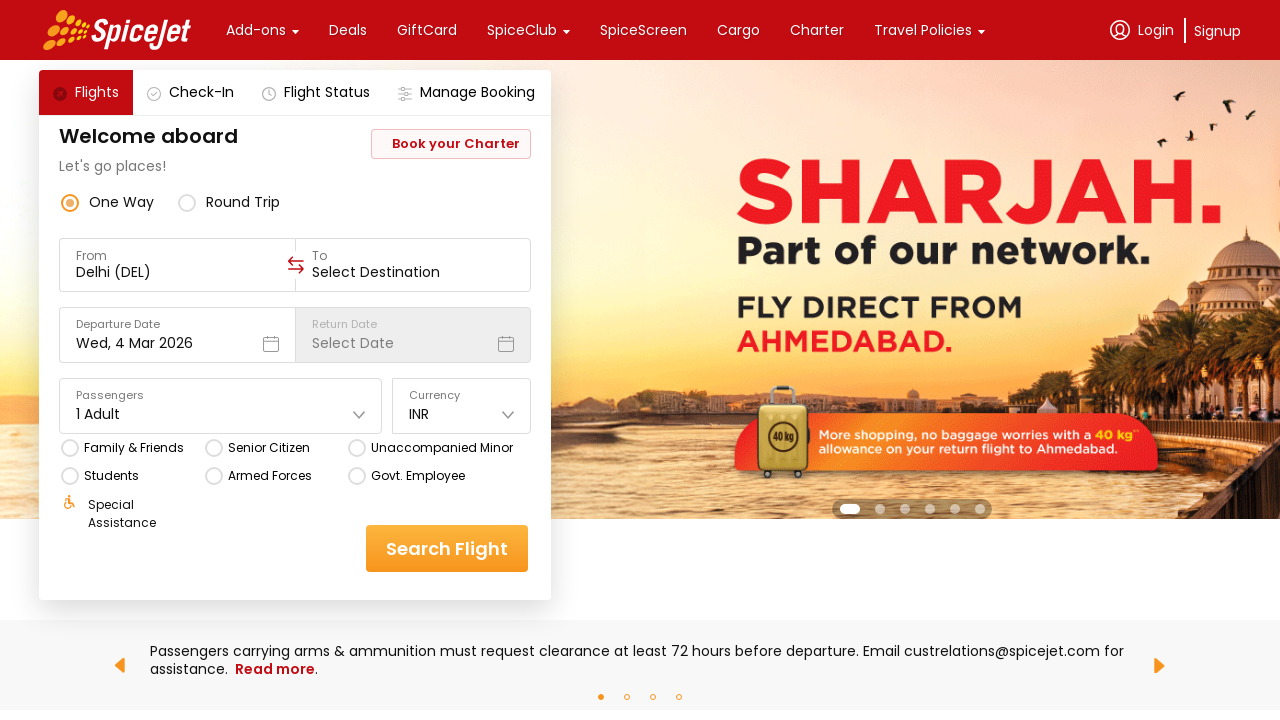

Clicked on one-way flight option at (640, 360) on div:has-text('one way')
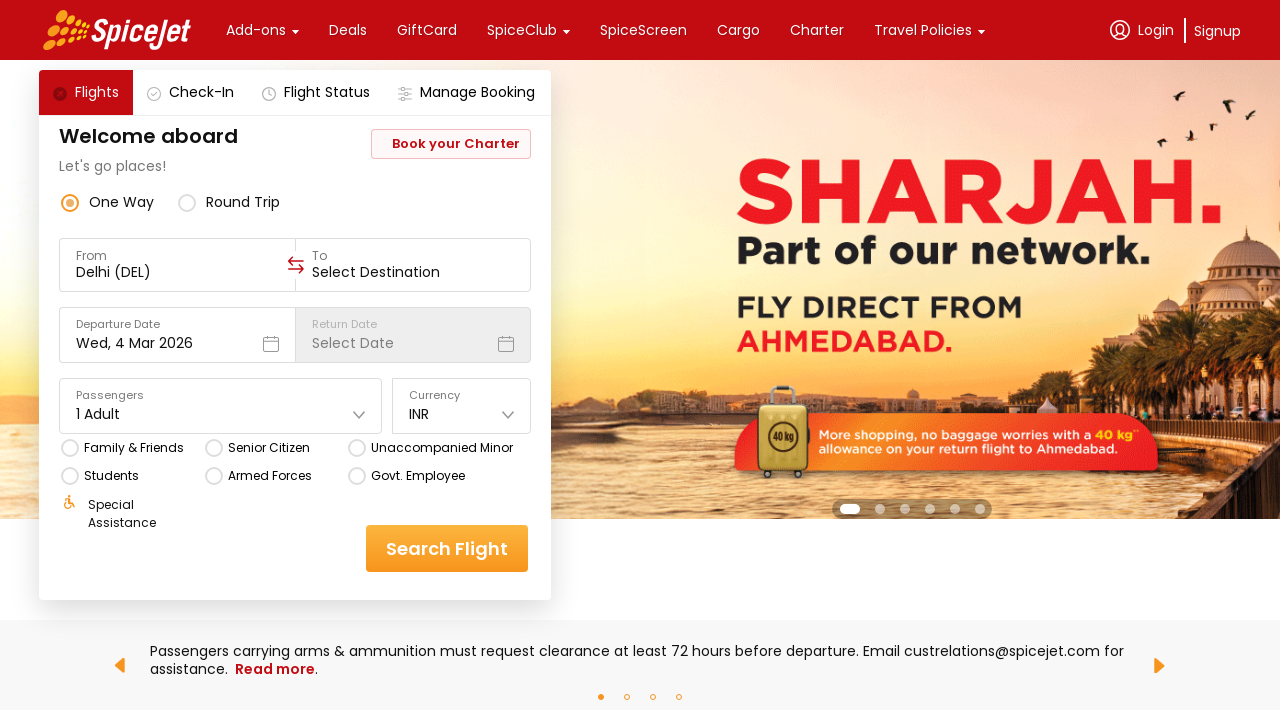

Clicked on the origin/from field at (178, 272) on [data-testid='to-testID-origin'] input[type='text']
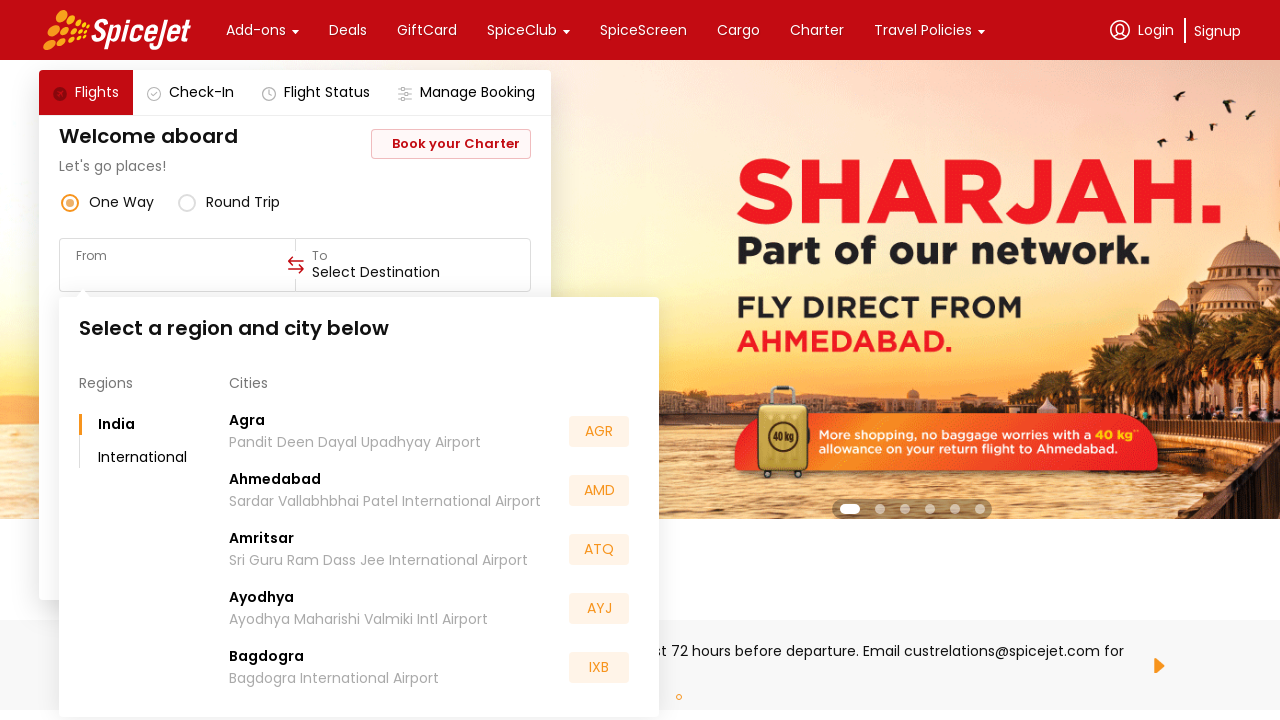

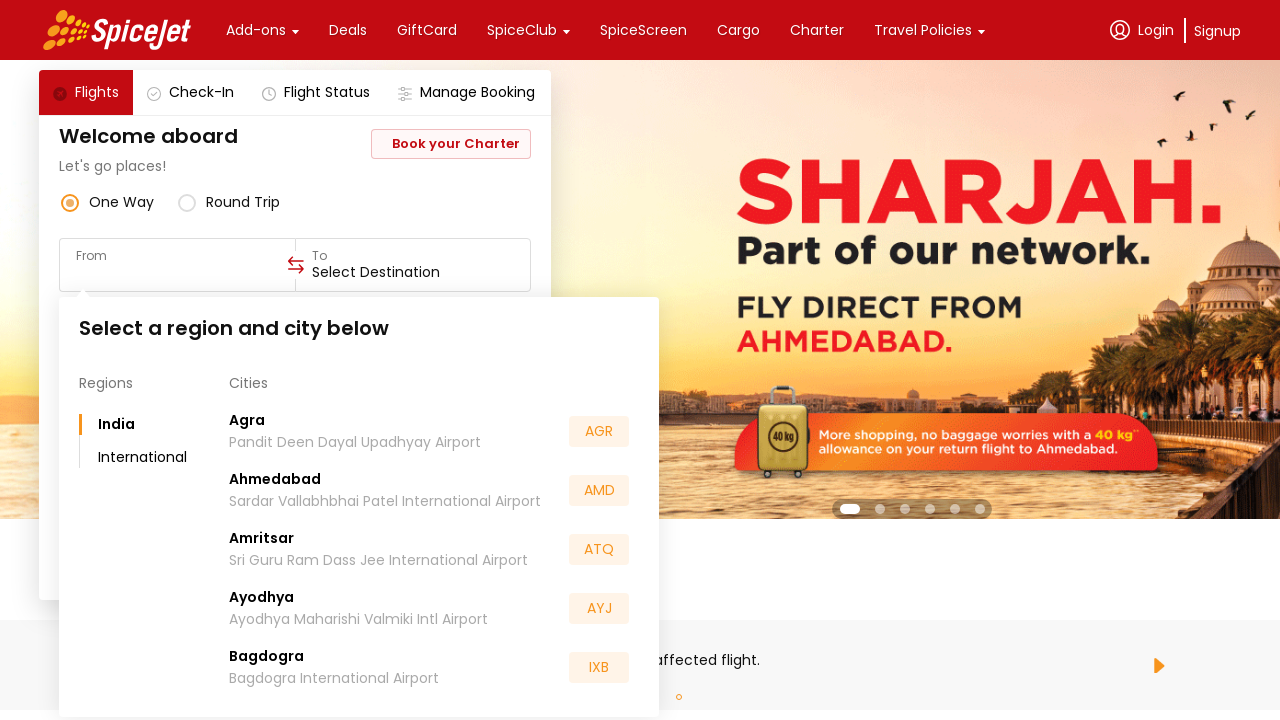